Navigates to the Deck of Cards API website and verifies that the page title heading "Deck of Cards" is displayed correctly.

Starting URL: https://deckofcardsapi.com/

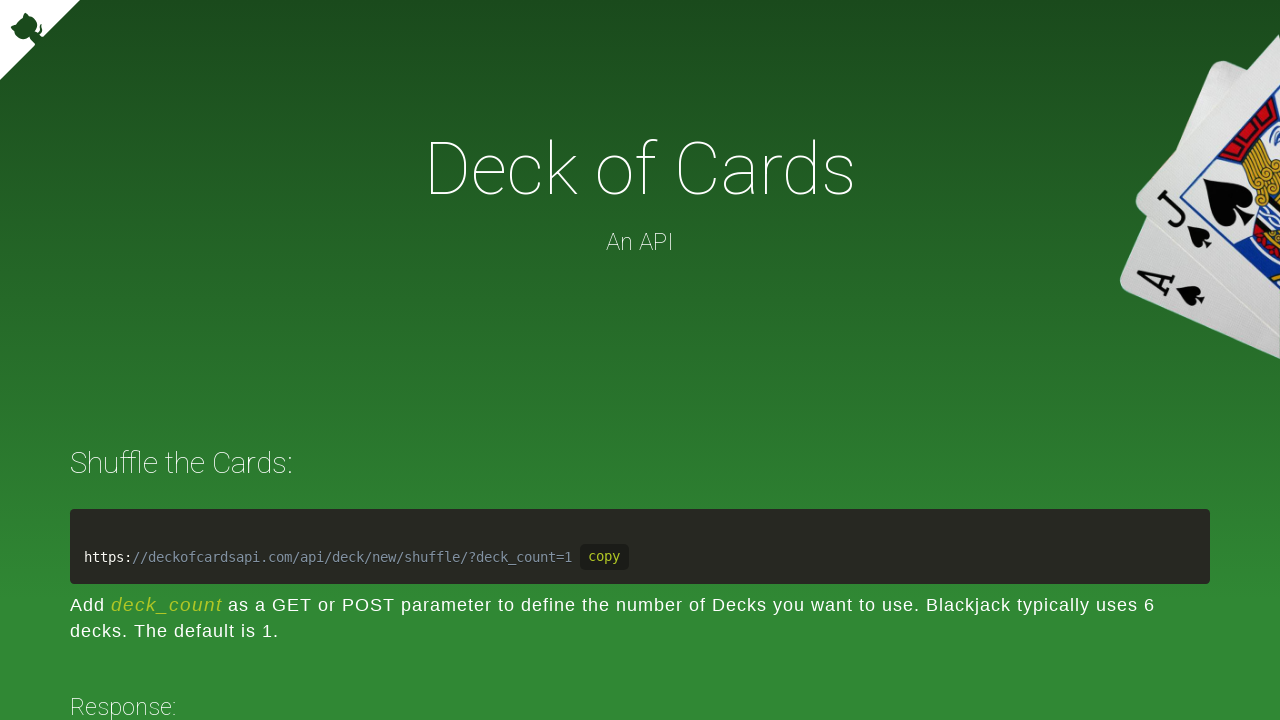

Navigated to Deck of Cards API website
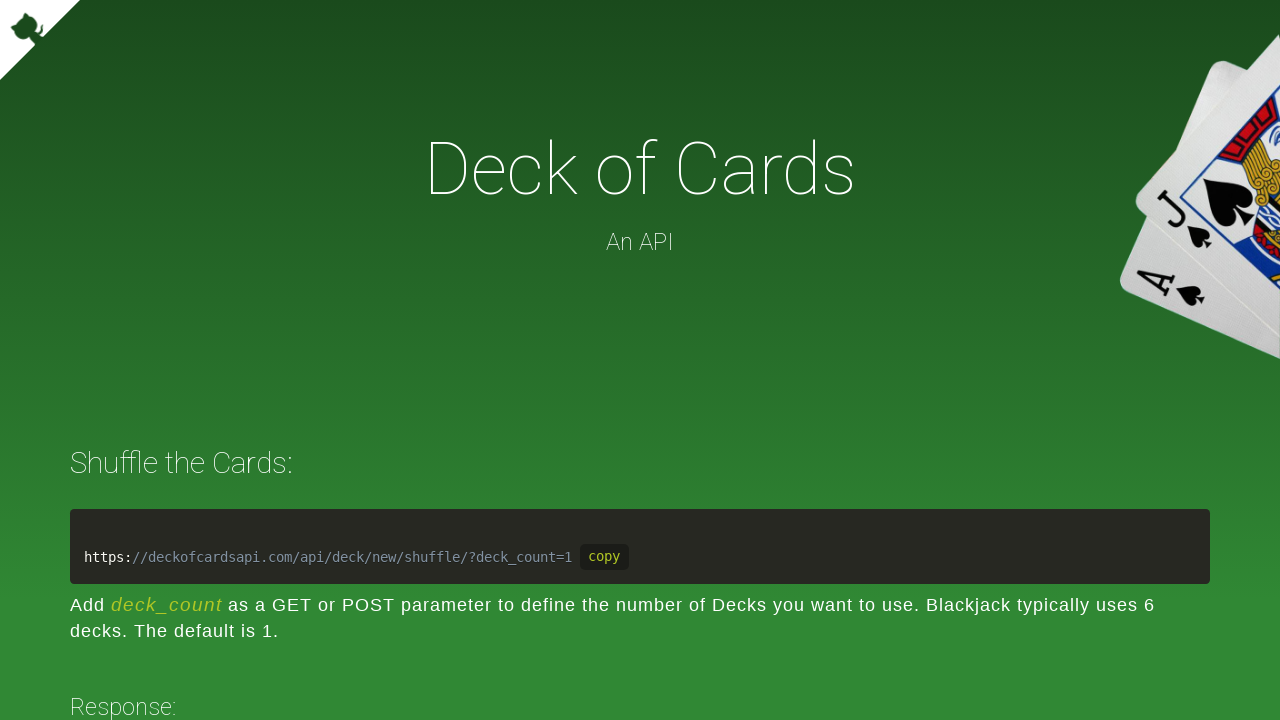

Waited for 'Deck of Cards' heading to be present in DOM
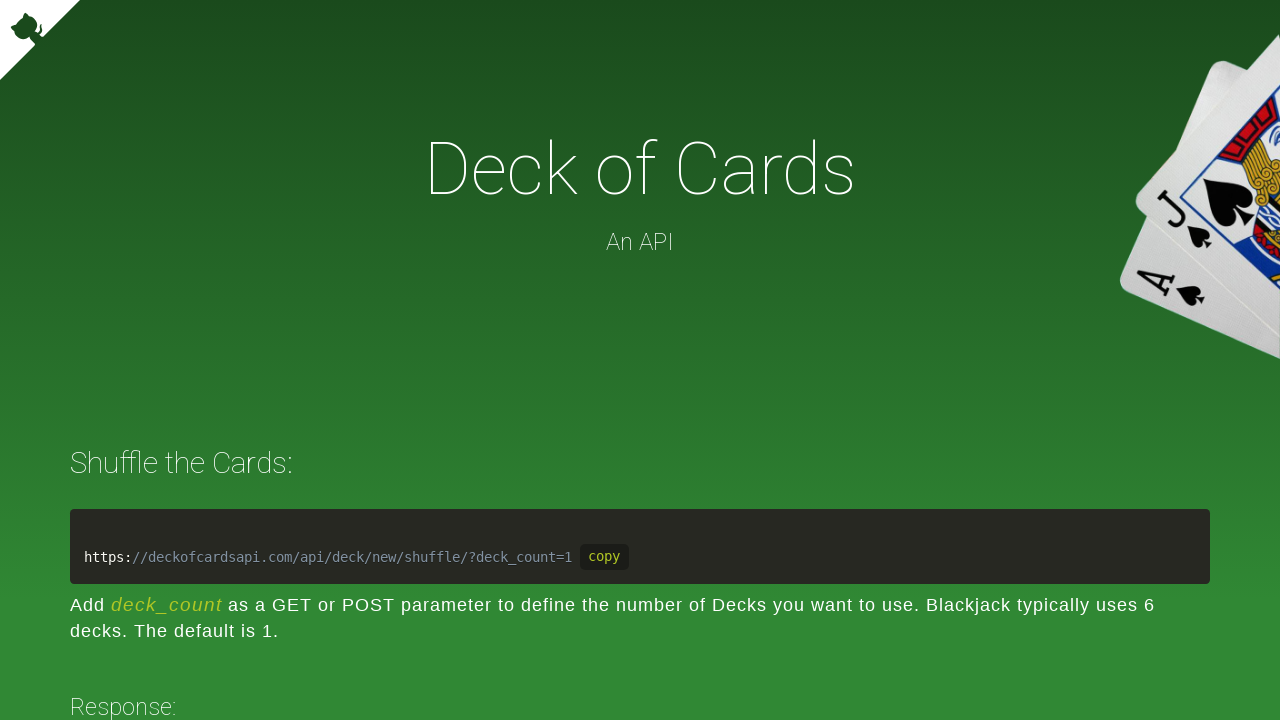

Located 'Deck of Cards' heading element
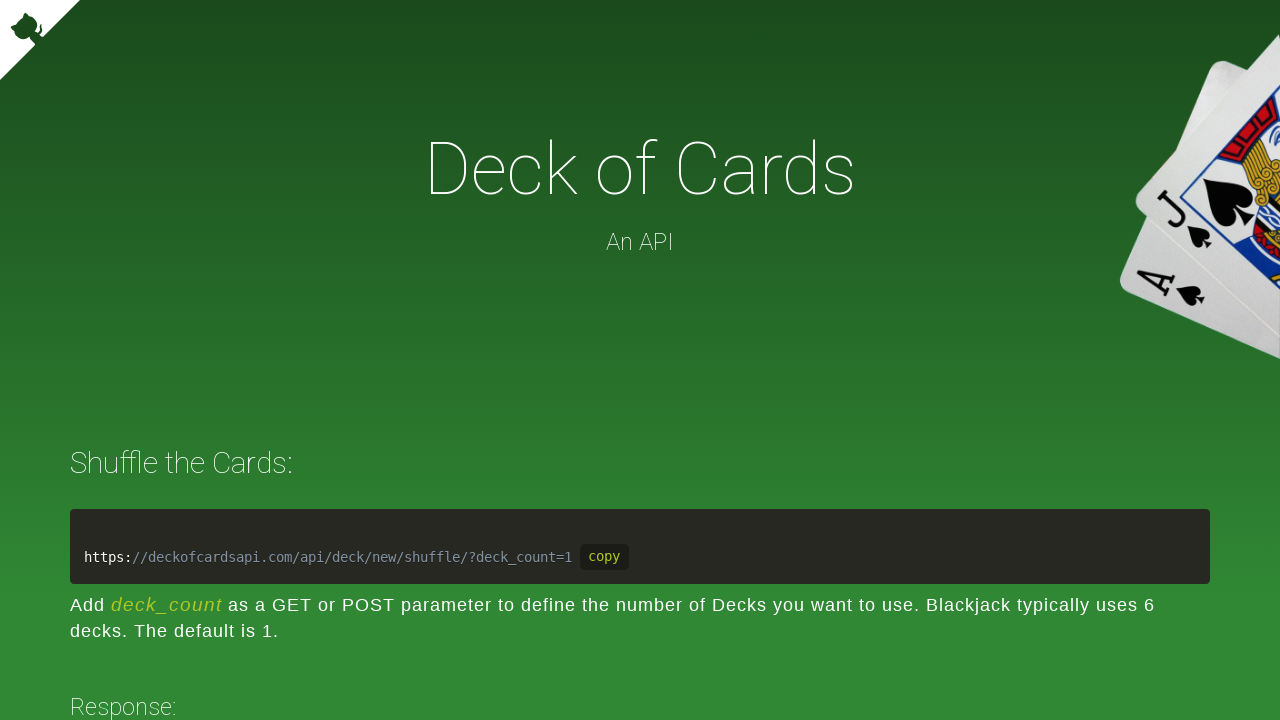

Verified that 'Deck of Cards' heading is visible
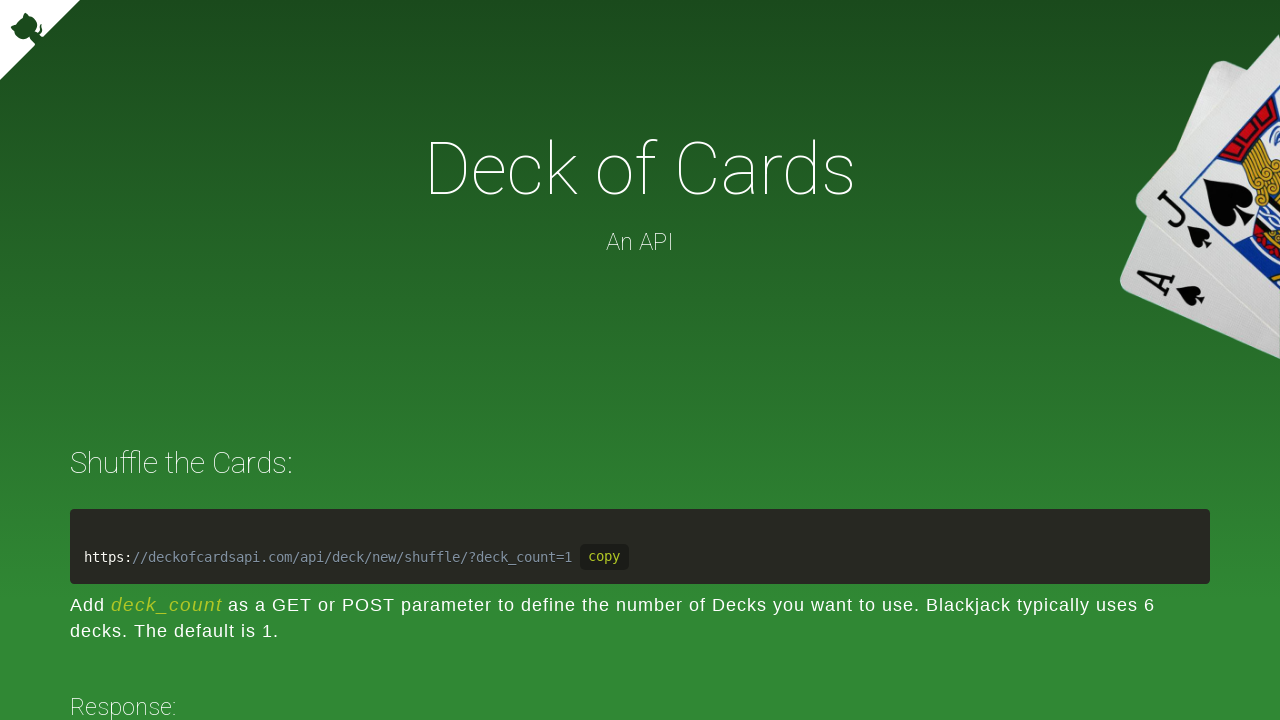

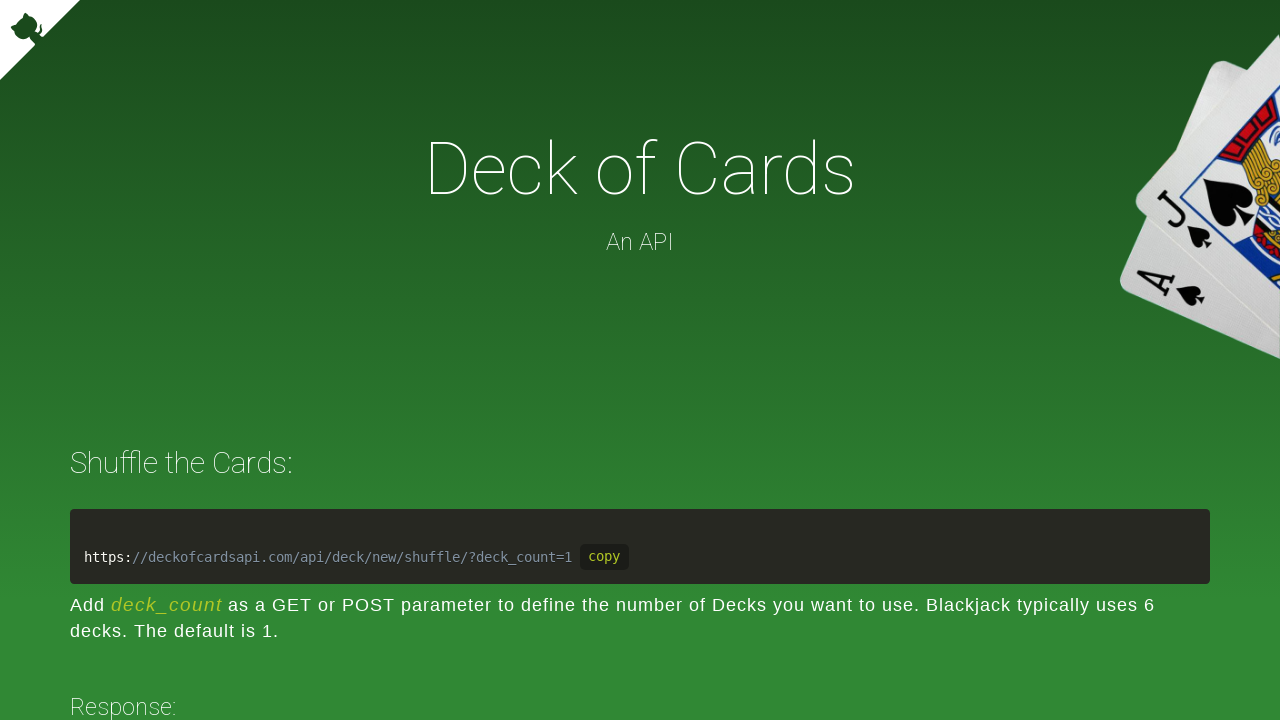